Tests duplicate user registration by attempting to register a user with the same username, verifying that the system rejects duplicate registrations.

Starting URL: https://buggy.justtestit.org/register

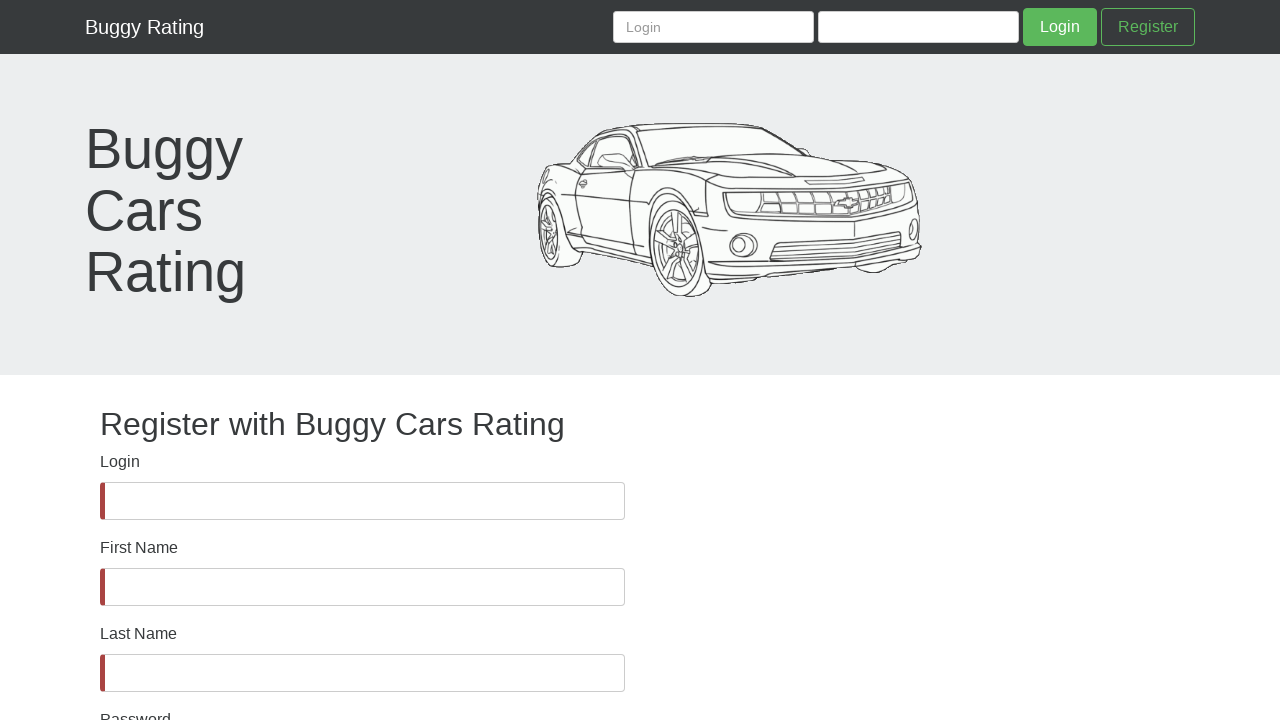

Clicked Login field at (362, 501) on internal:label="Login"i
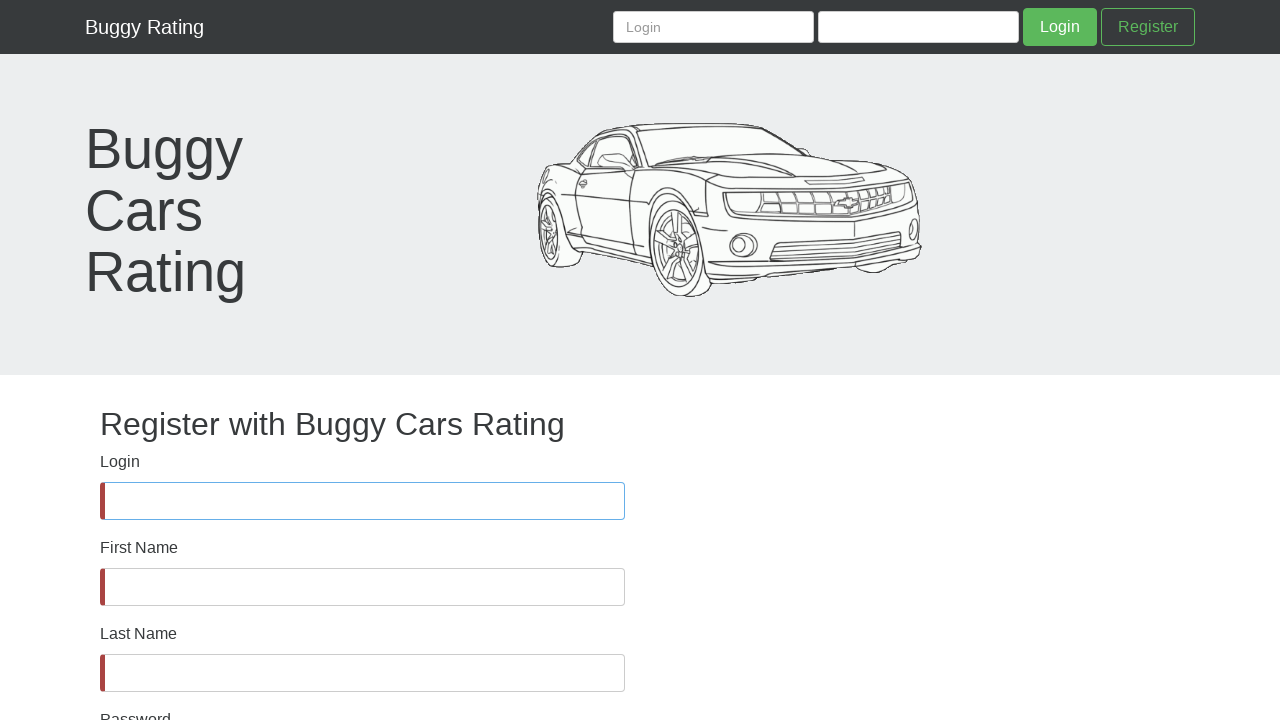

Filled Login field with existing username 'TestUser847' on internal:label="Login"i
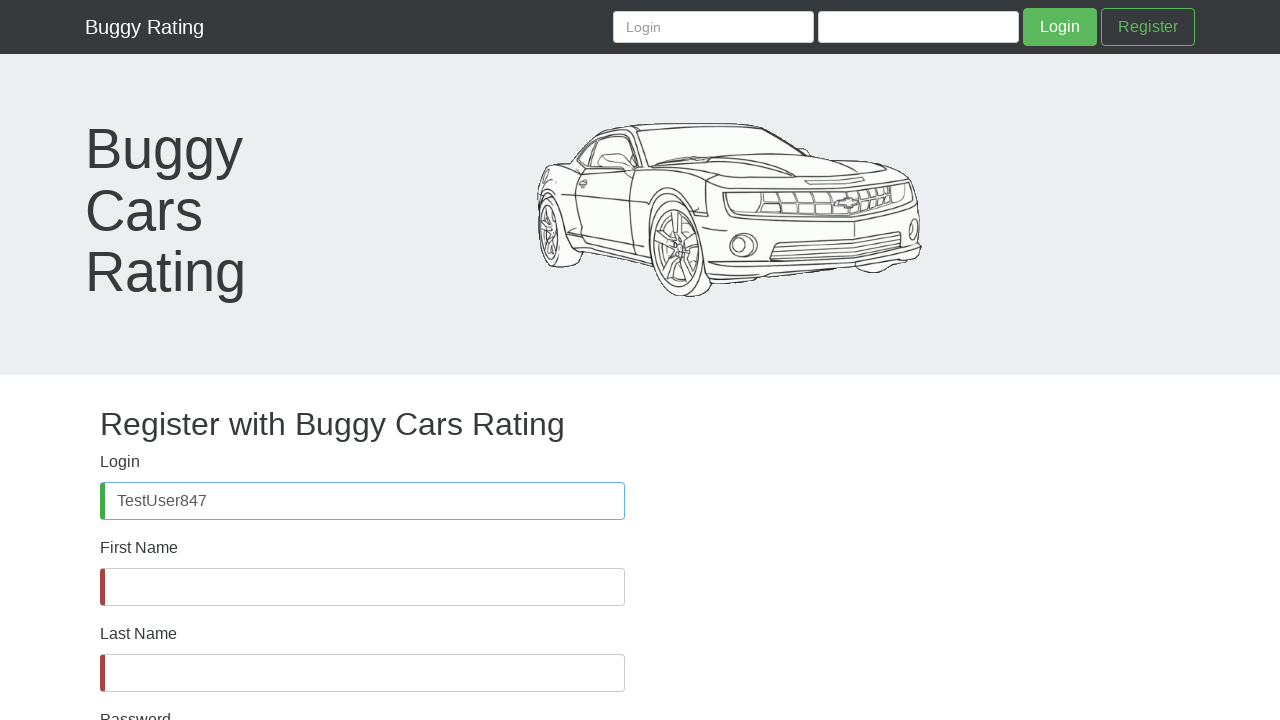

Clicked First Name field at (362, 587) on internal:label="First Name"i
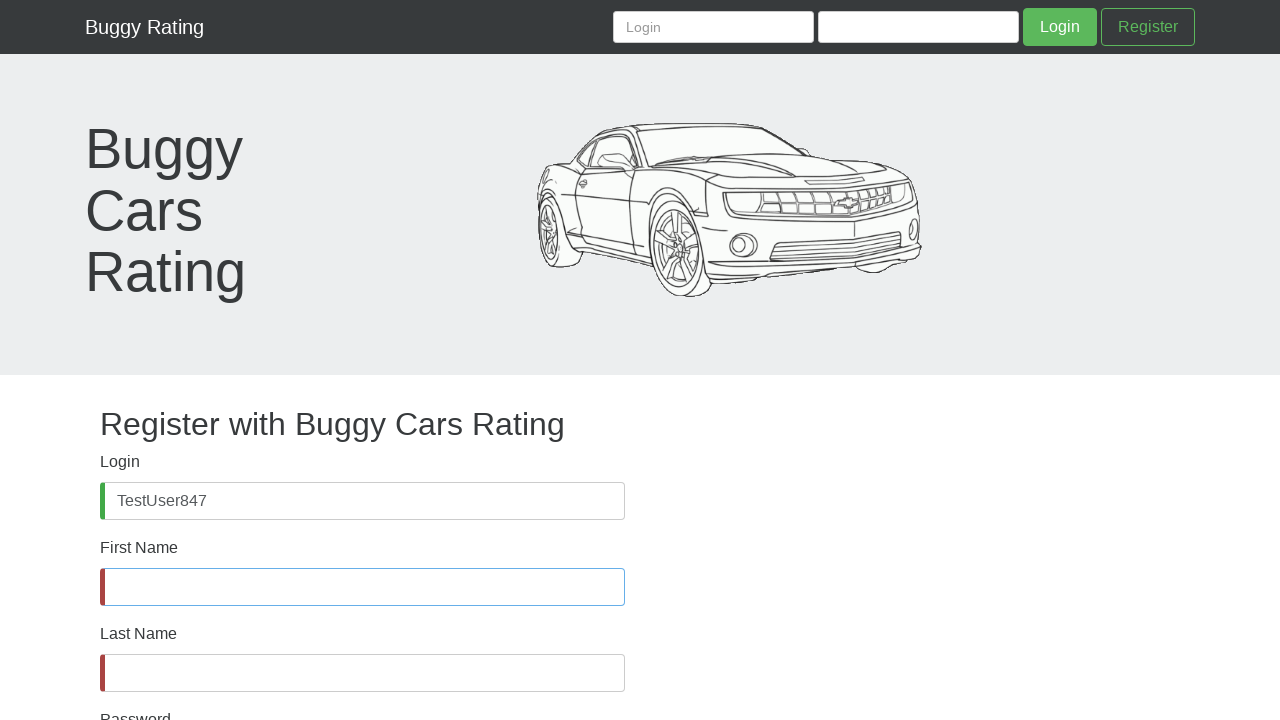

Filled First Name field with 'Carlos' on internal:label="First Name"i
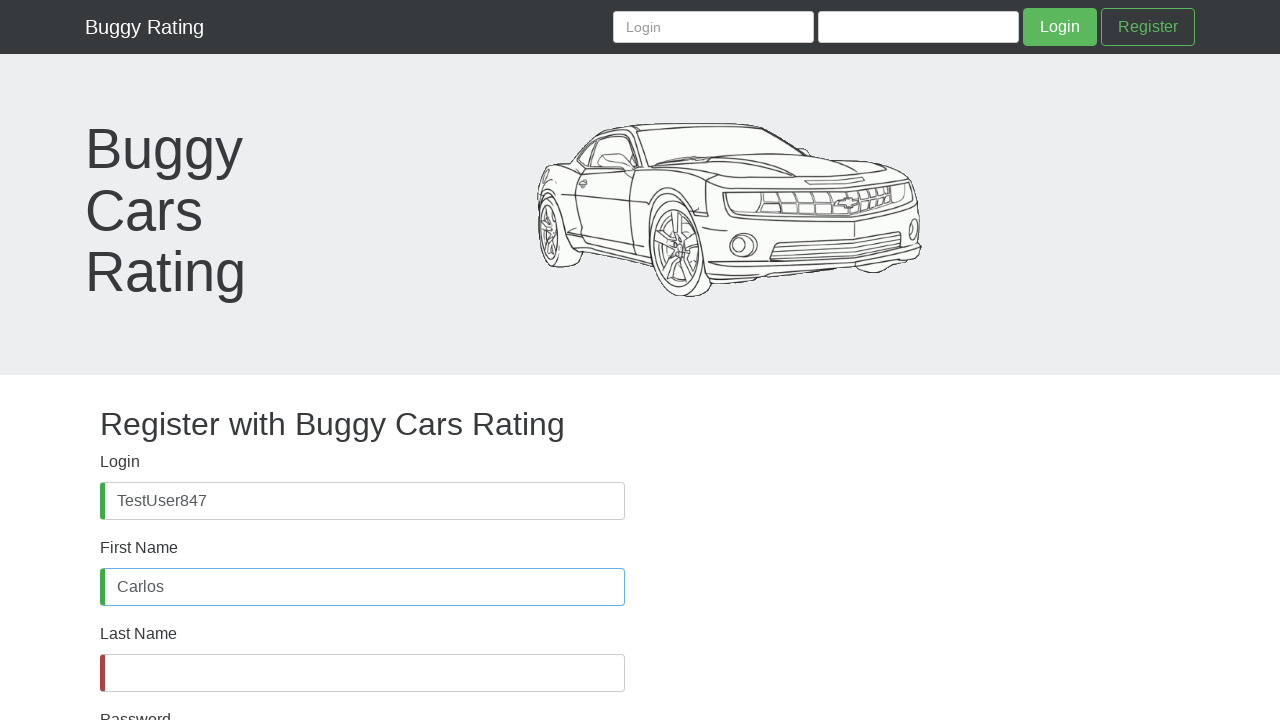

Clicked Last Name field at (362, 673) on internal:label="Last Name"i
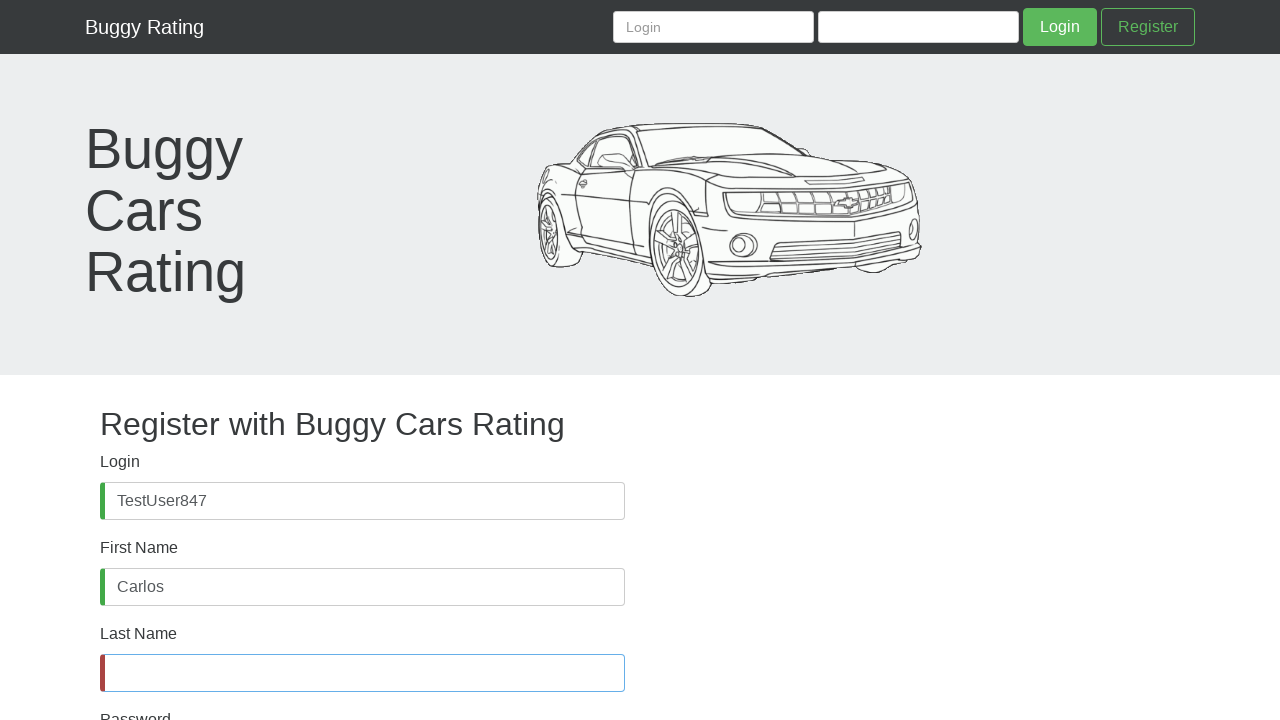

Filled Last Name field with 'Martinez' on internal:label="Last Name"i
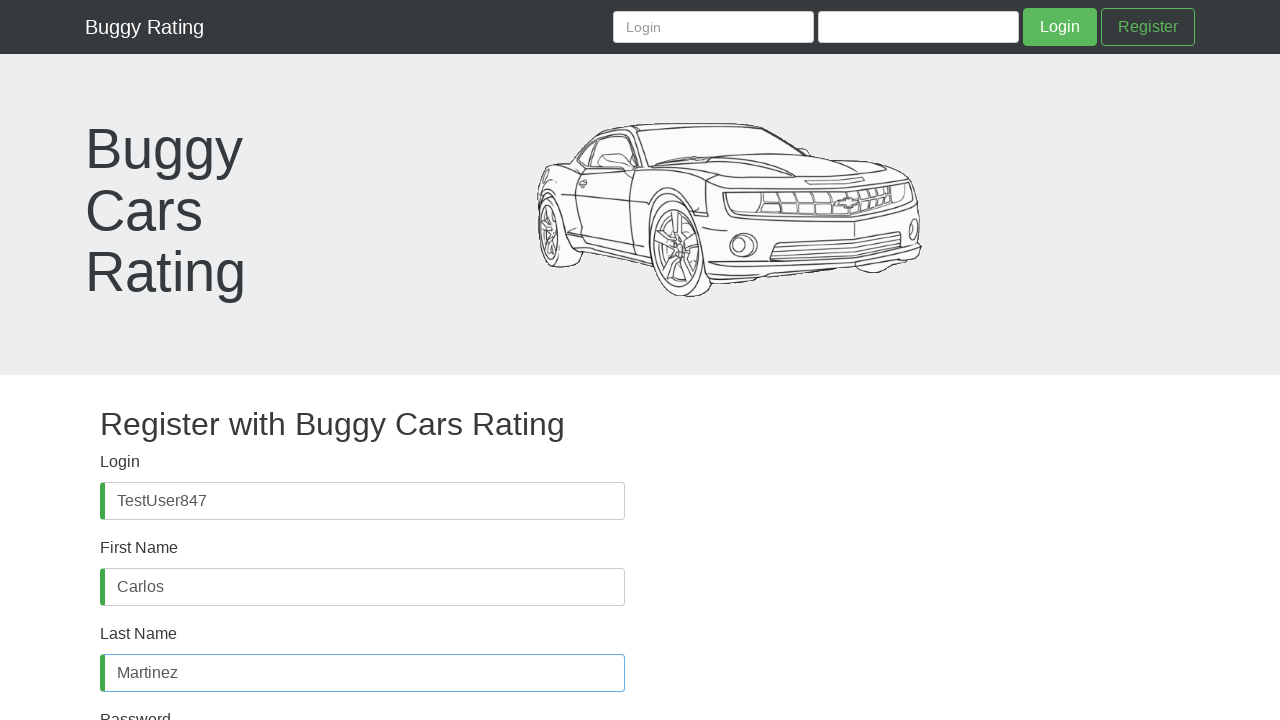

Clicked Password field at (362, 488) on internal:label="Password"s
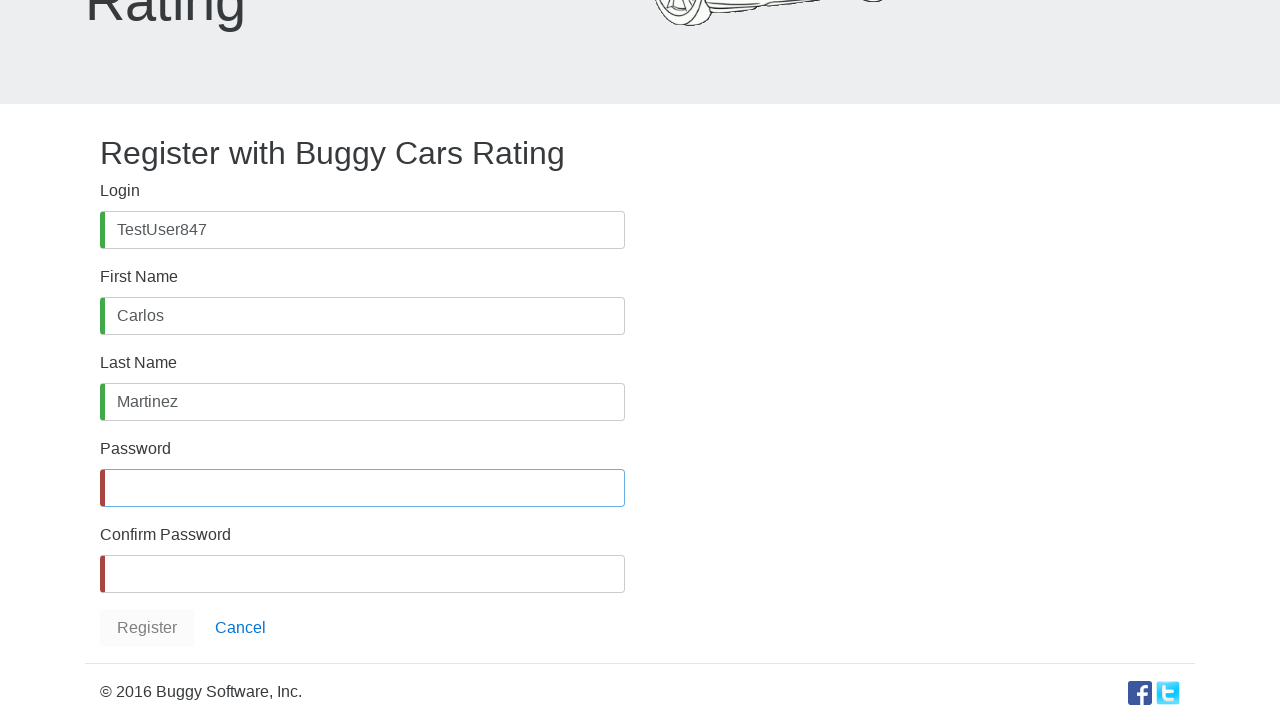

Filled Password field with 'Carlos10*' on internal:label="Password"s
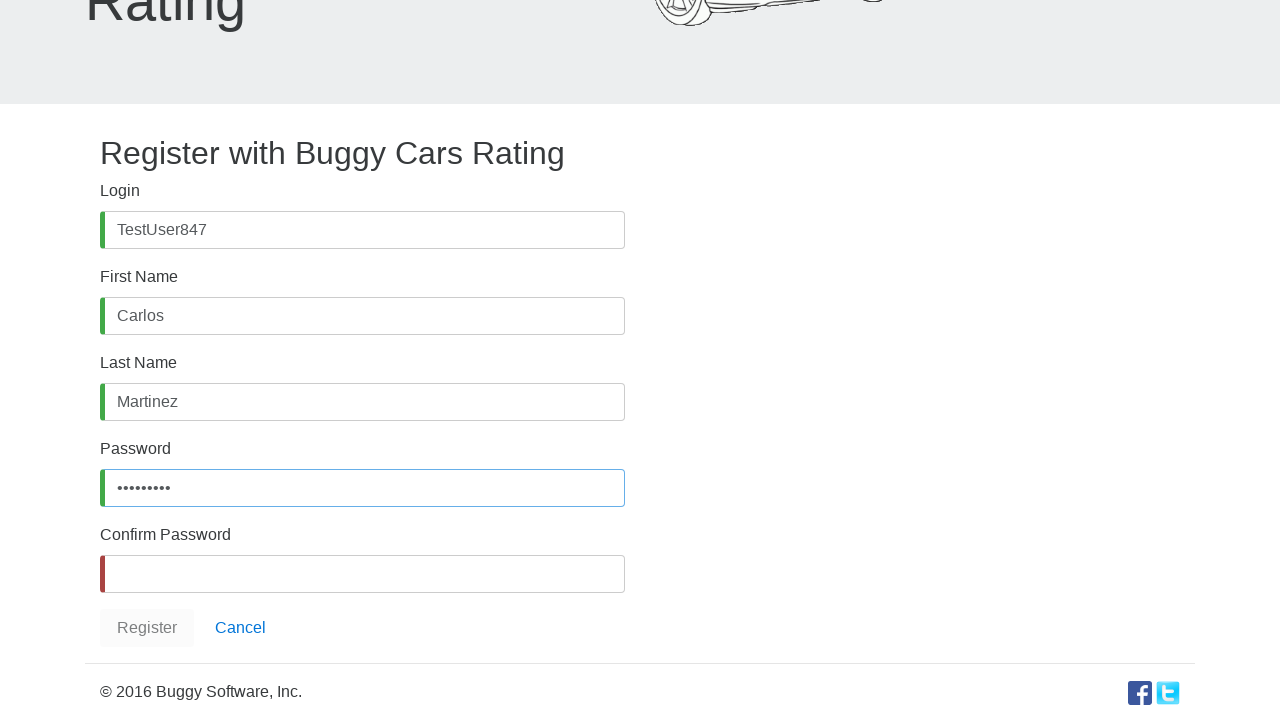

Clicked Confirm Password field at (362, 574) on internal:label="Confirm Password"i
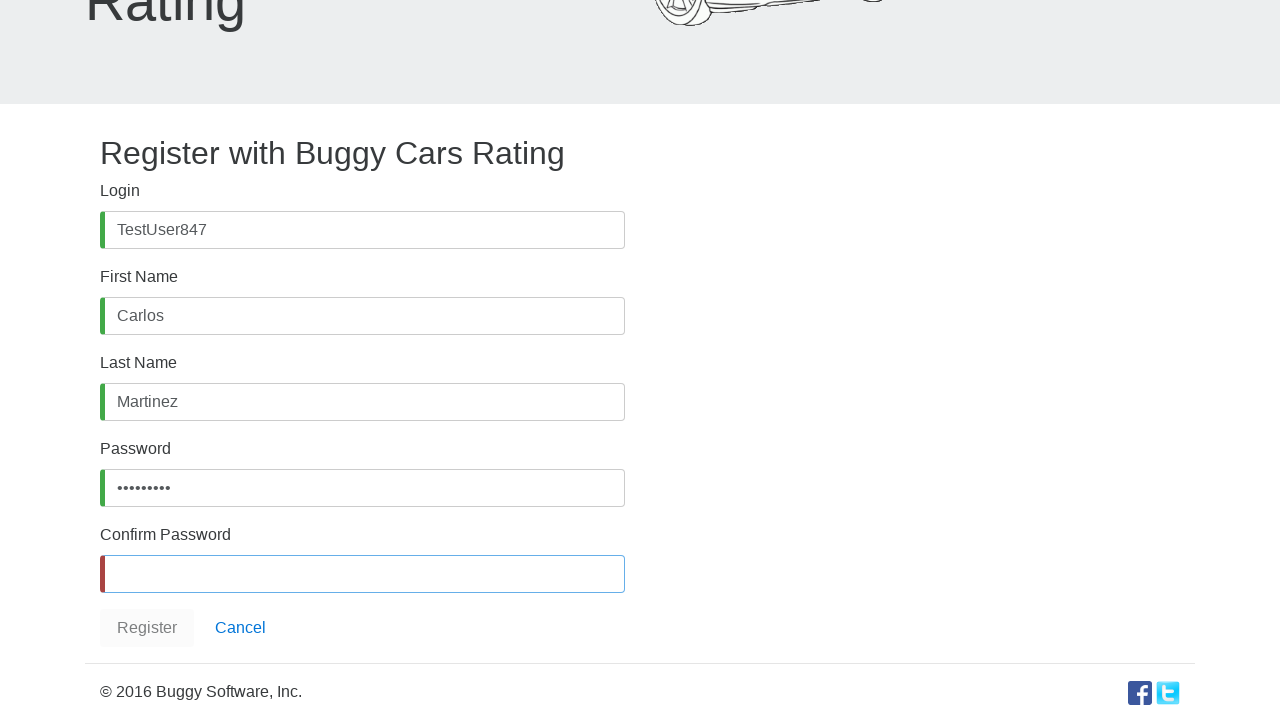

Filled Confirm Password field with 'Carlos10*' on internal:label="Confirm Password"i
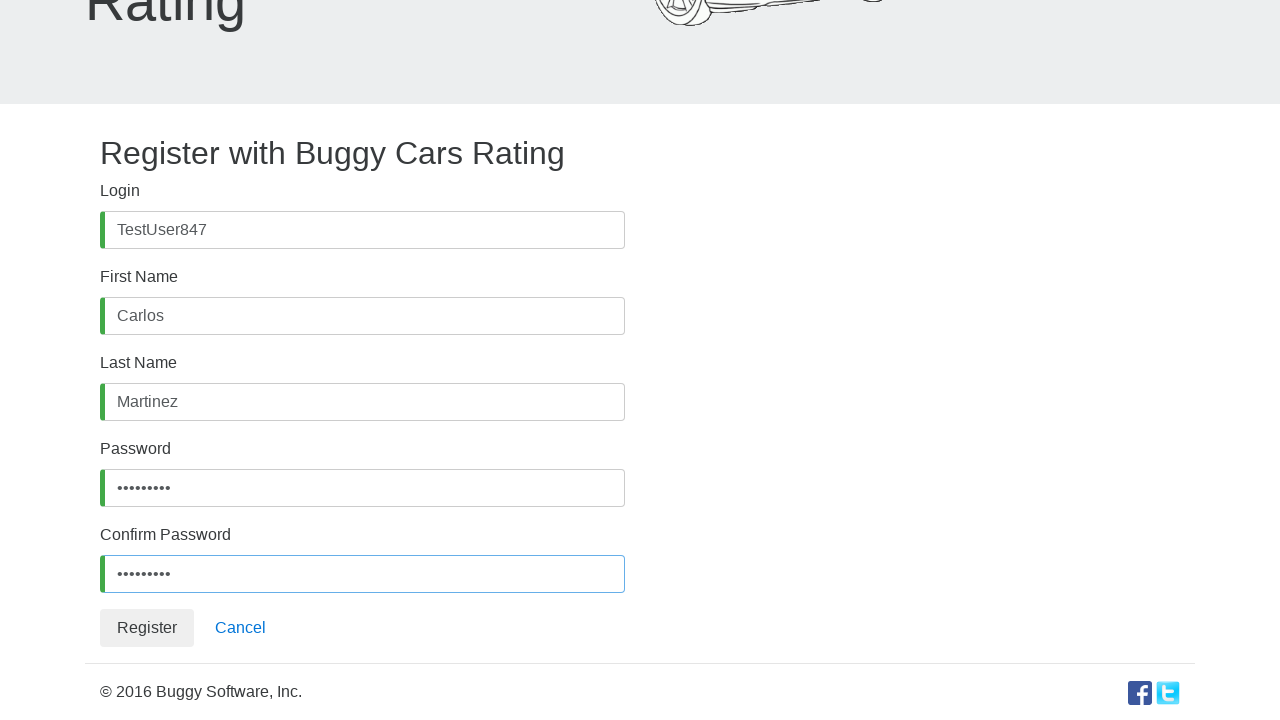

Clicked Register button to attempt duplicate user registration at (147, 628) on internal:role=button[name="Register"i]
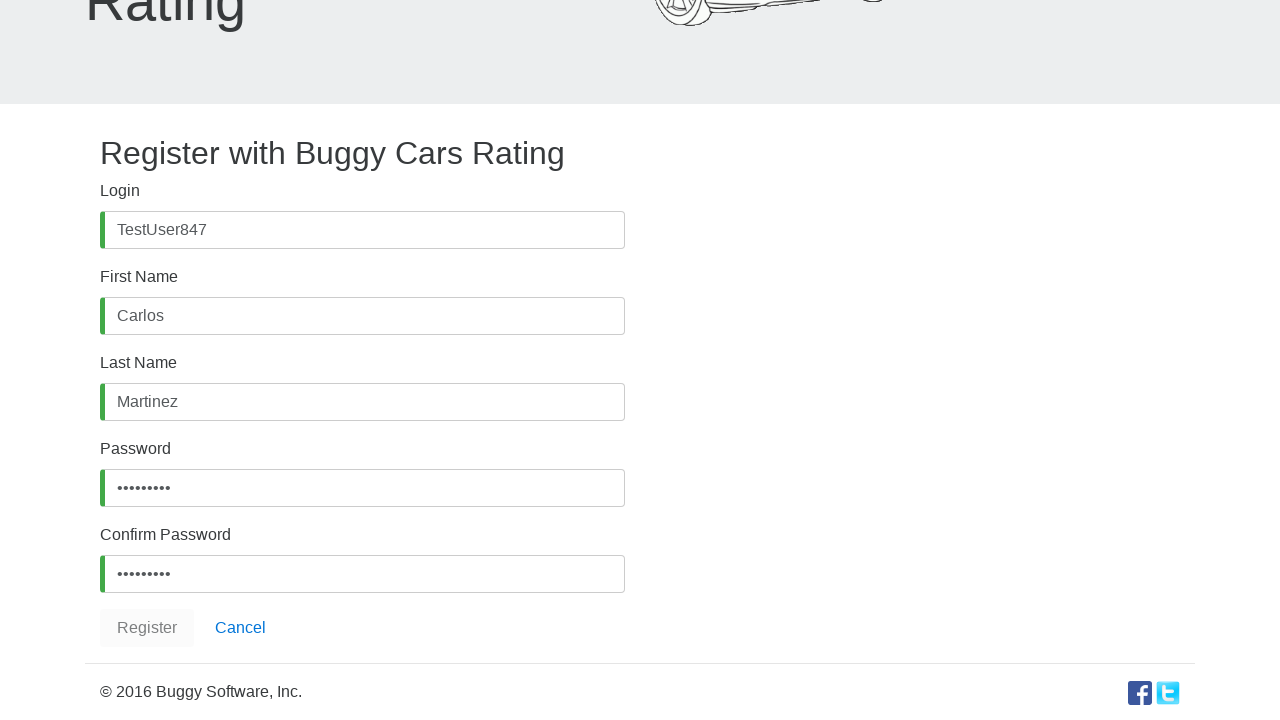

Duplicate user registration rejected - UsernameExistsException error message displayed
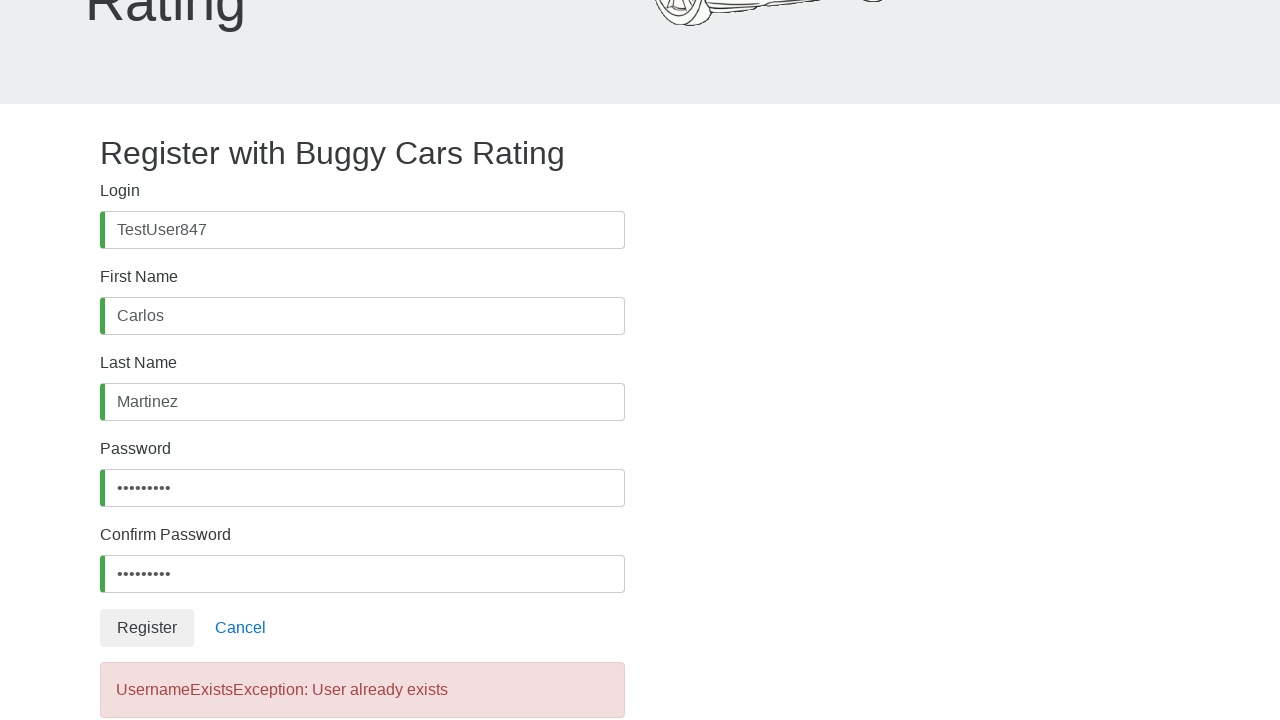

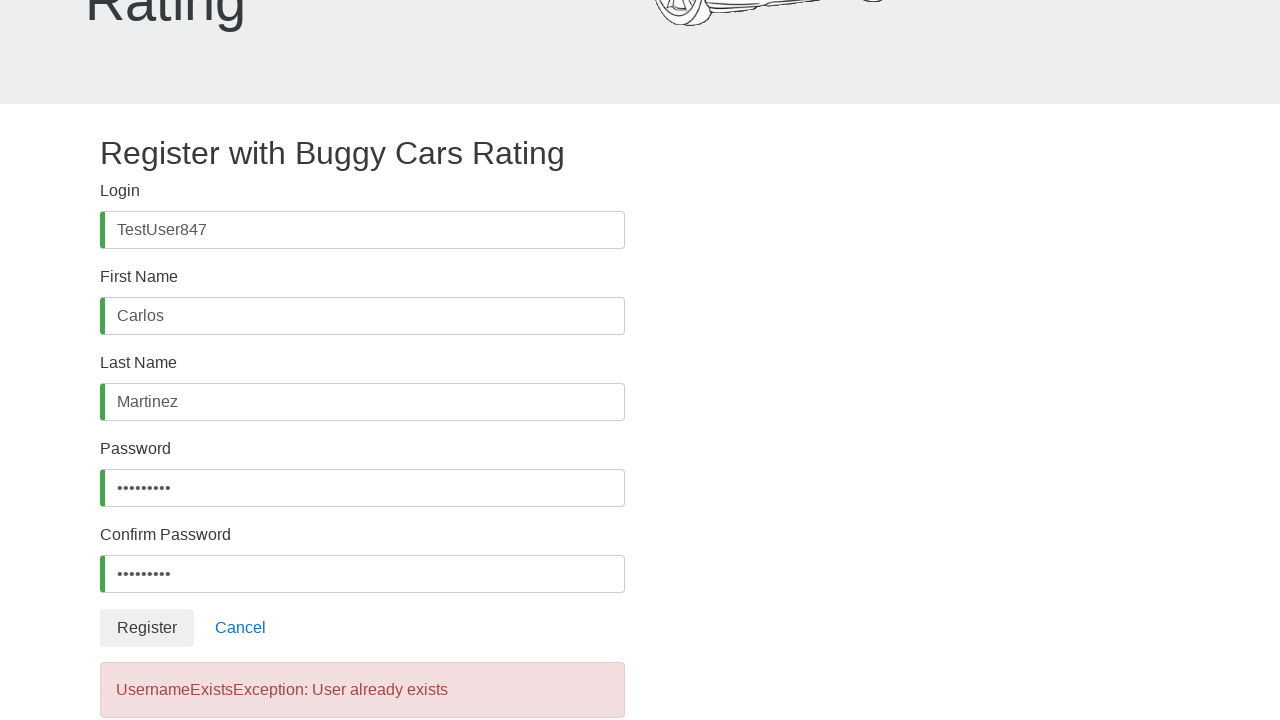